Tests frame switching and nested frame handling by filling text fields in different frames and interacting with an iframe element

Starting URL: https://ui.vision/demo/webtest/frames/

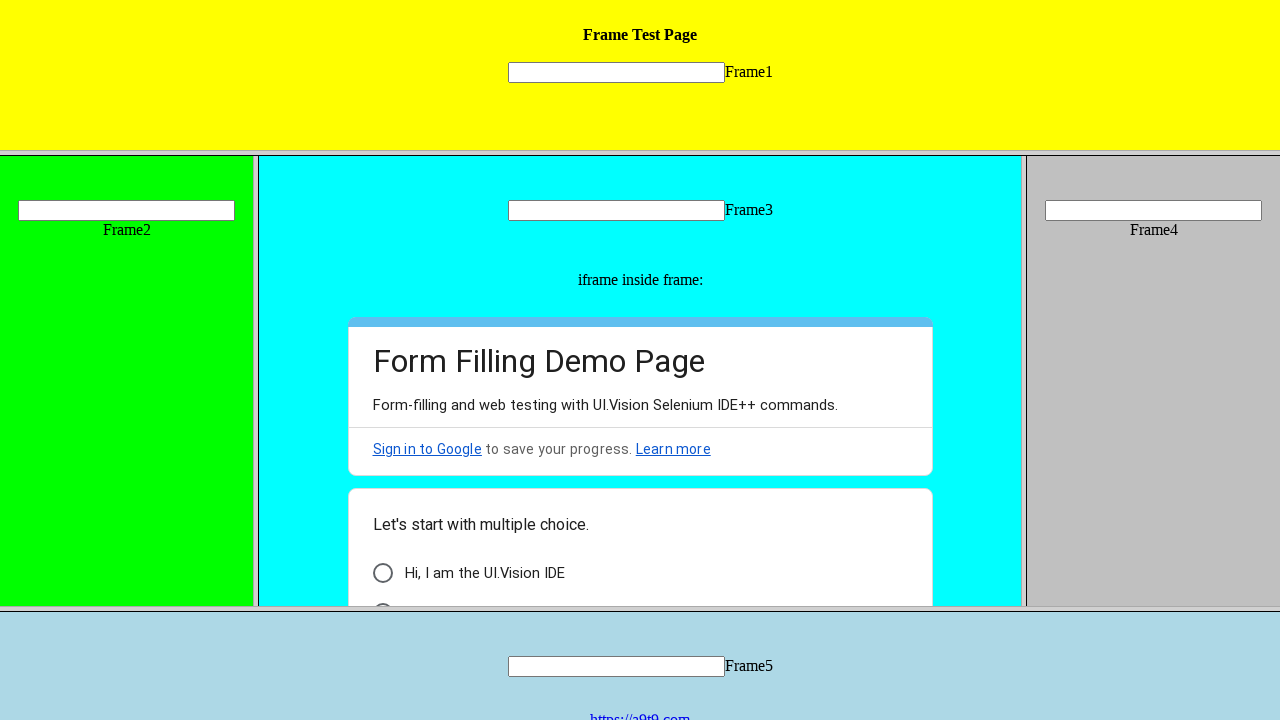

Located Frame 1
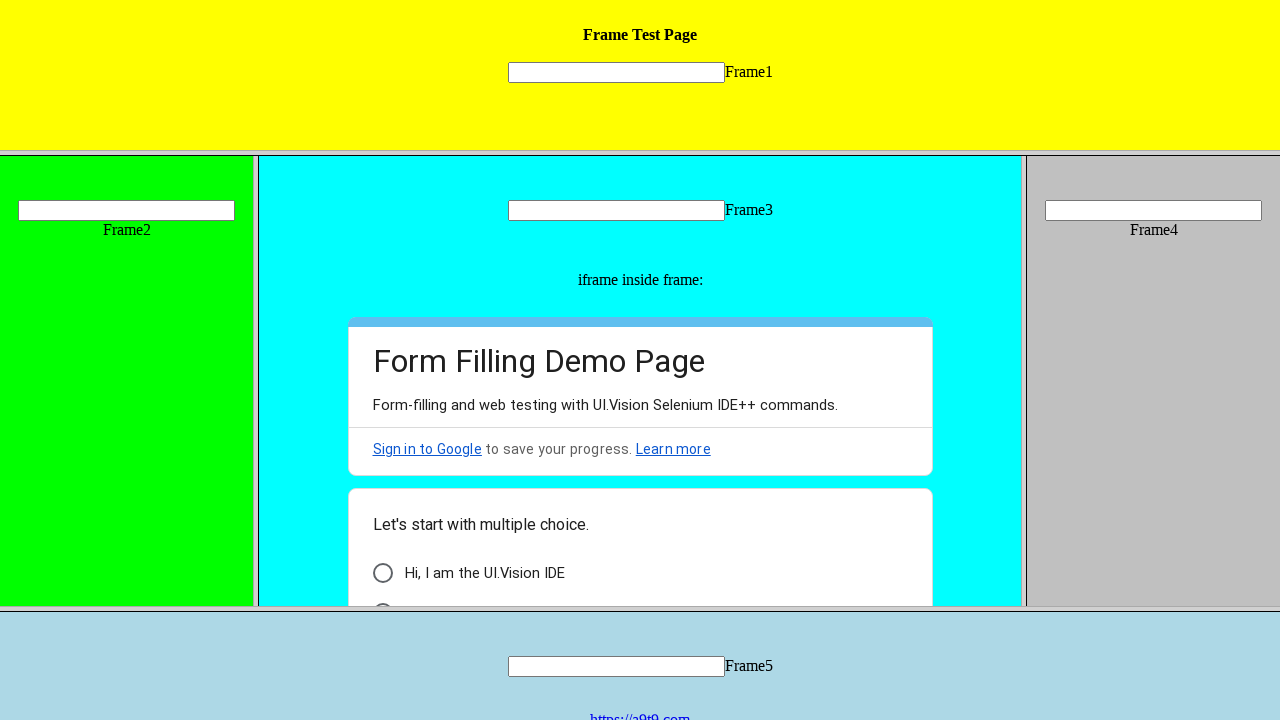

Filled text field in Frame 1 with 'Unnamulai thaayaar' on frame[src='frame_1.html'] >> internal:control=enter-frame >> input[name='mytext1
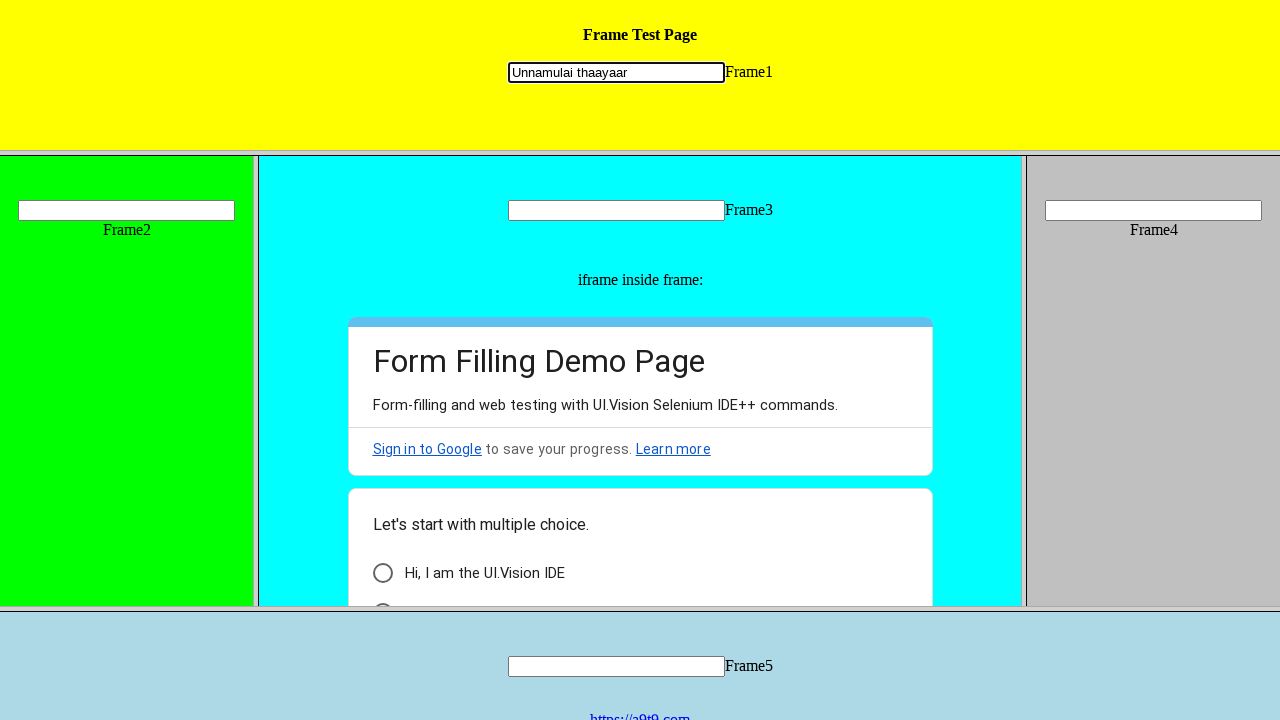

Located Frame 3
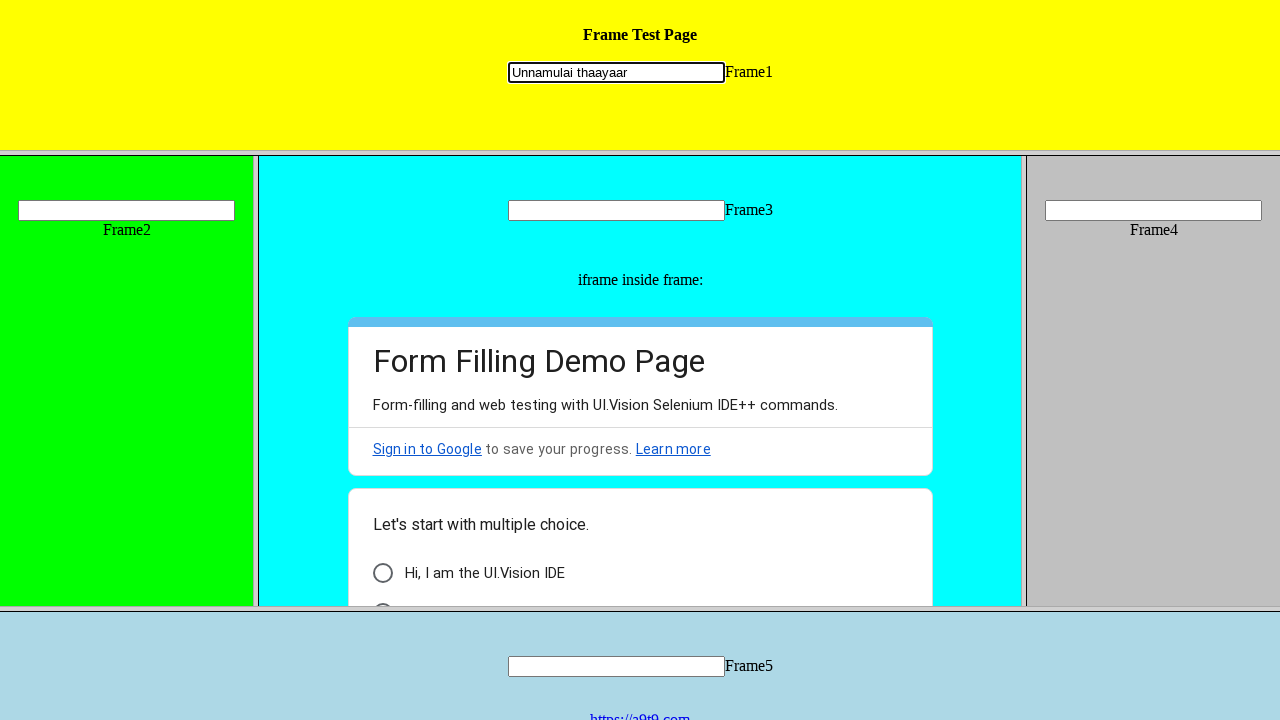

Filled text field in Frame 3 with 'Nataraja Perumaan' on frame[src='frame_3.html'] >> internal:control=enter-frame >> input[name='mytext3
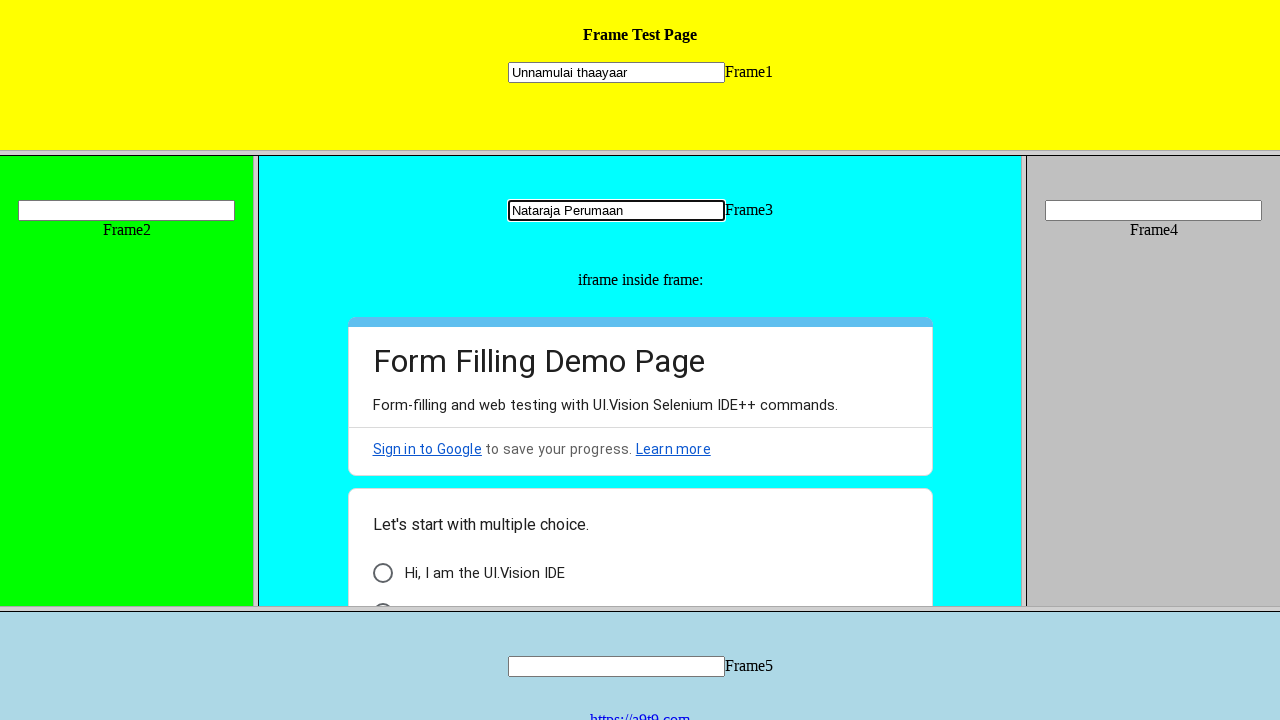

Located nested iframe within Frame 3
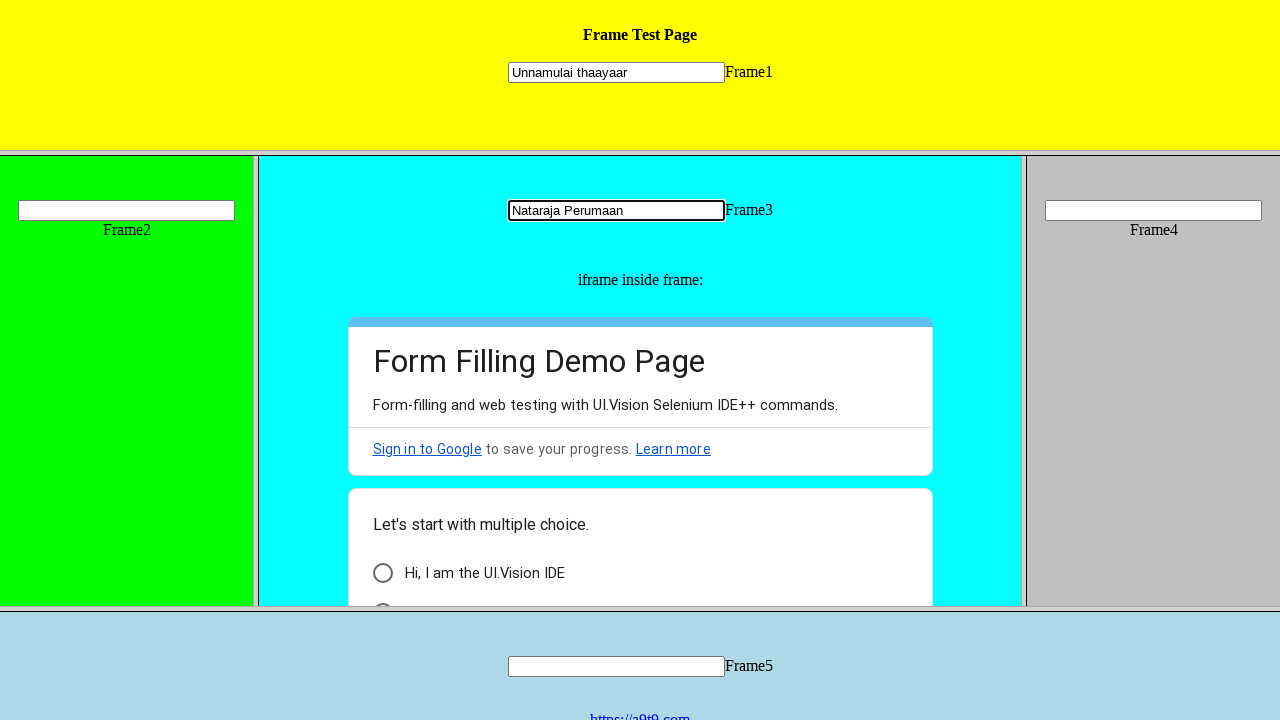

Clicked element in nested iframe within Frame 3 at (382, 573) on frame[src='frame_3.html'] >> internal:control=enter-frame >> iframe >> internal:
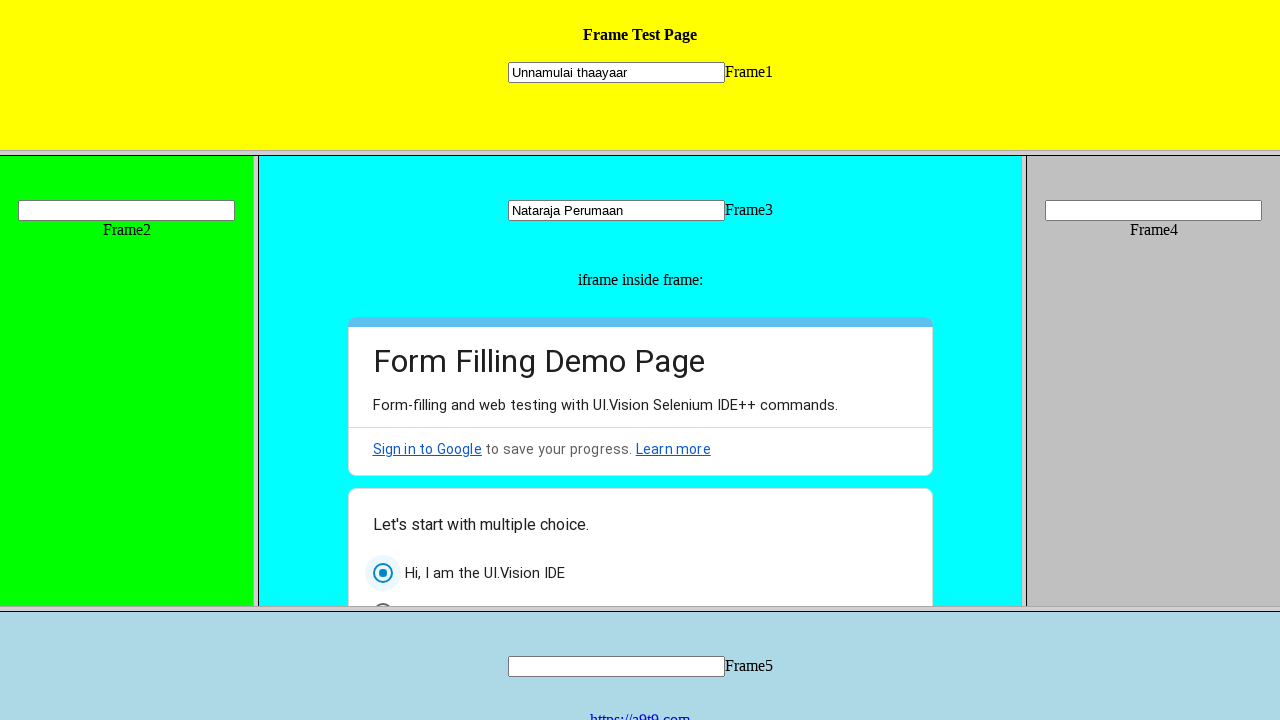

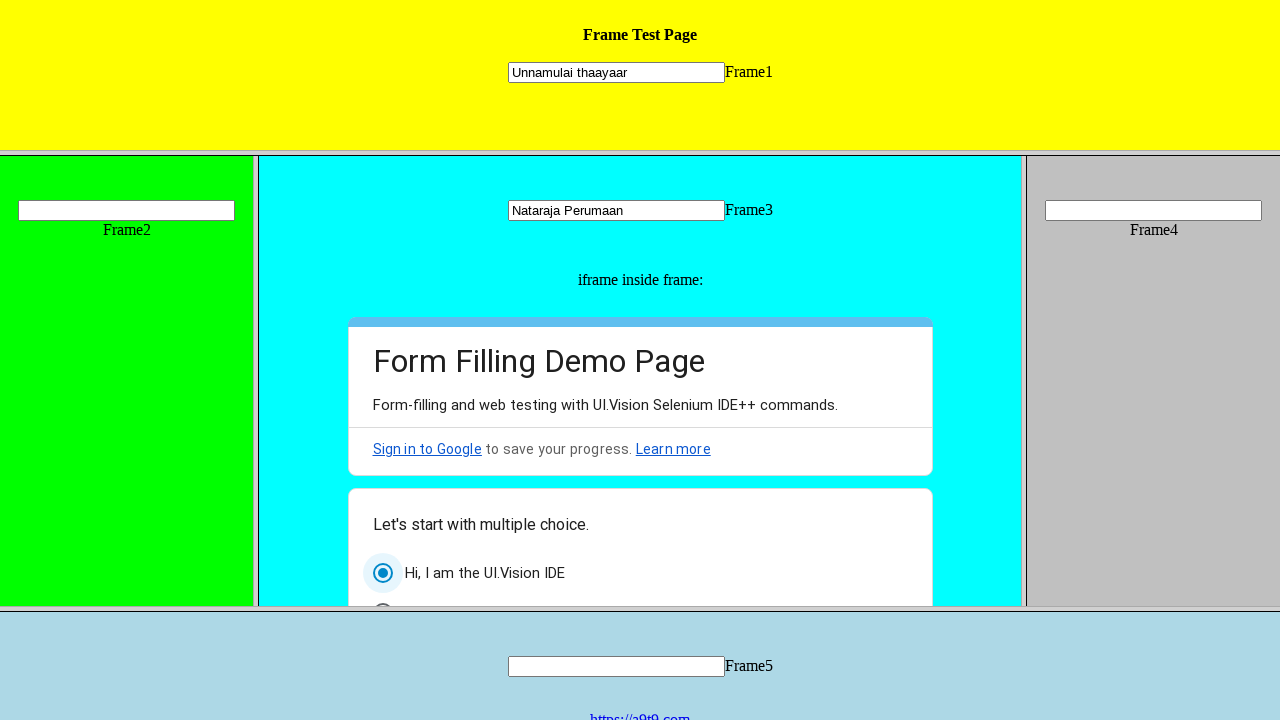